Tests that edits can be cancelled by pressing Escape

Starting URL: https://demo.playwright.dev/todomvc

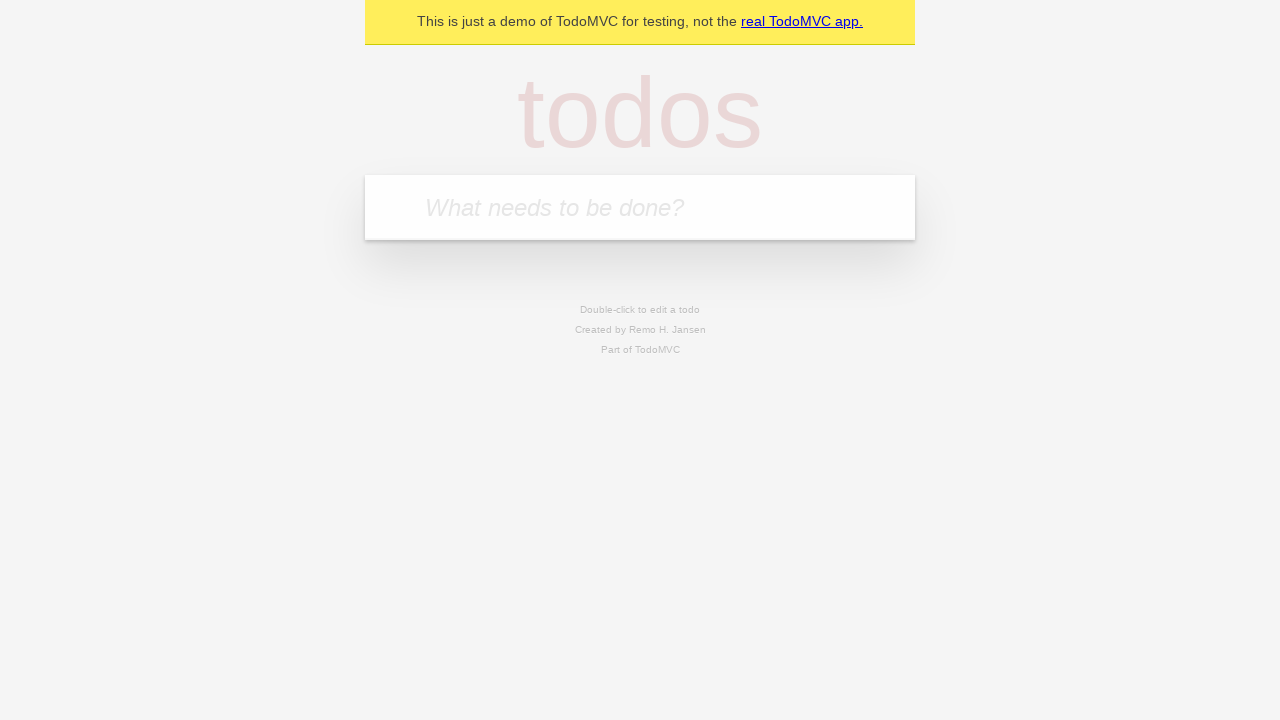

Filled first todo input with 'buy some cheese' on internal:attr=[placeholder="What needs to be done?"i]
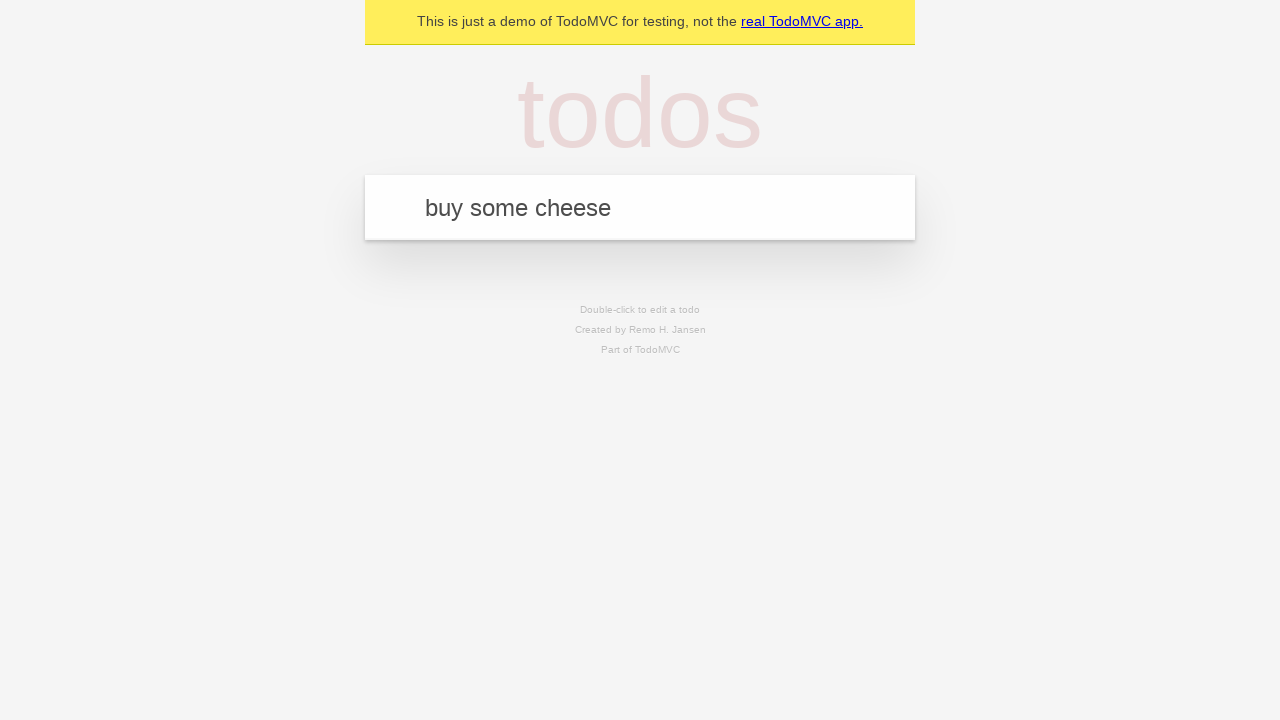

Pressed Enter to create first todo on internal:attr=[placeholder="What needs to be done?"i]
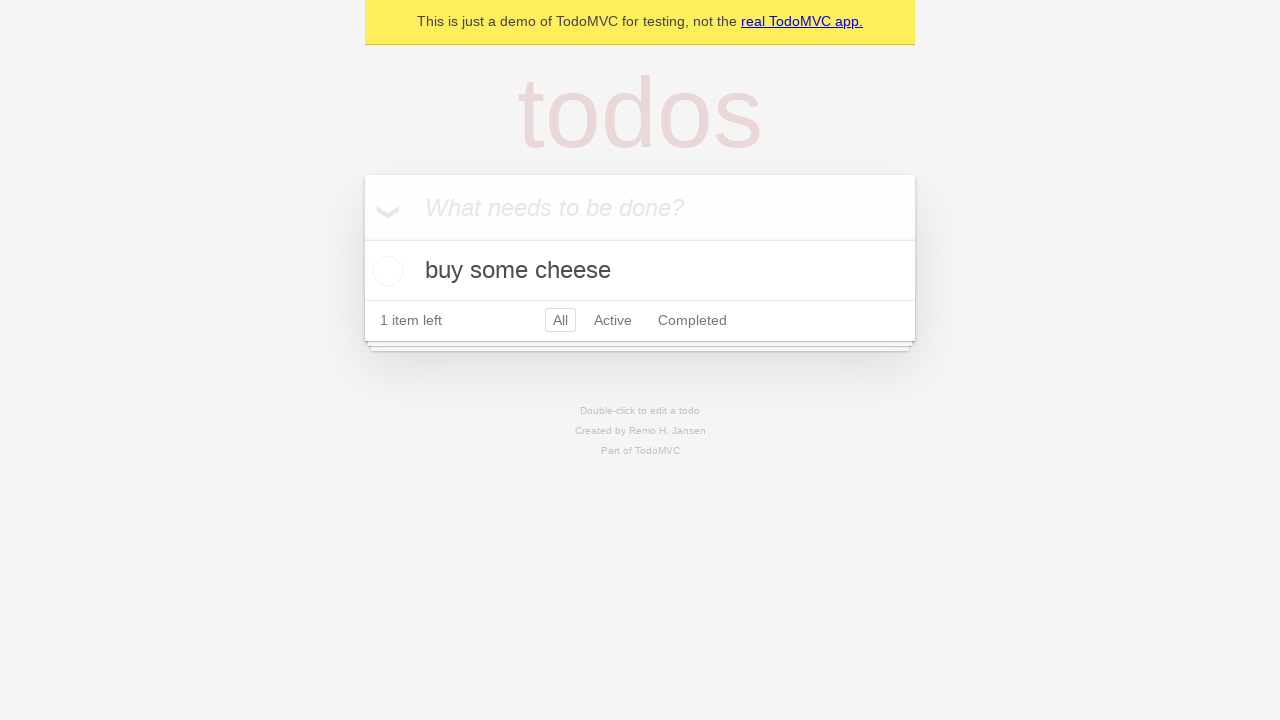

Filled second todo input with 'feed the cat' on internal:attr=[placeholder="What needs to be done?"i]
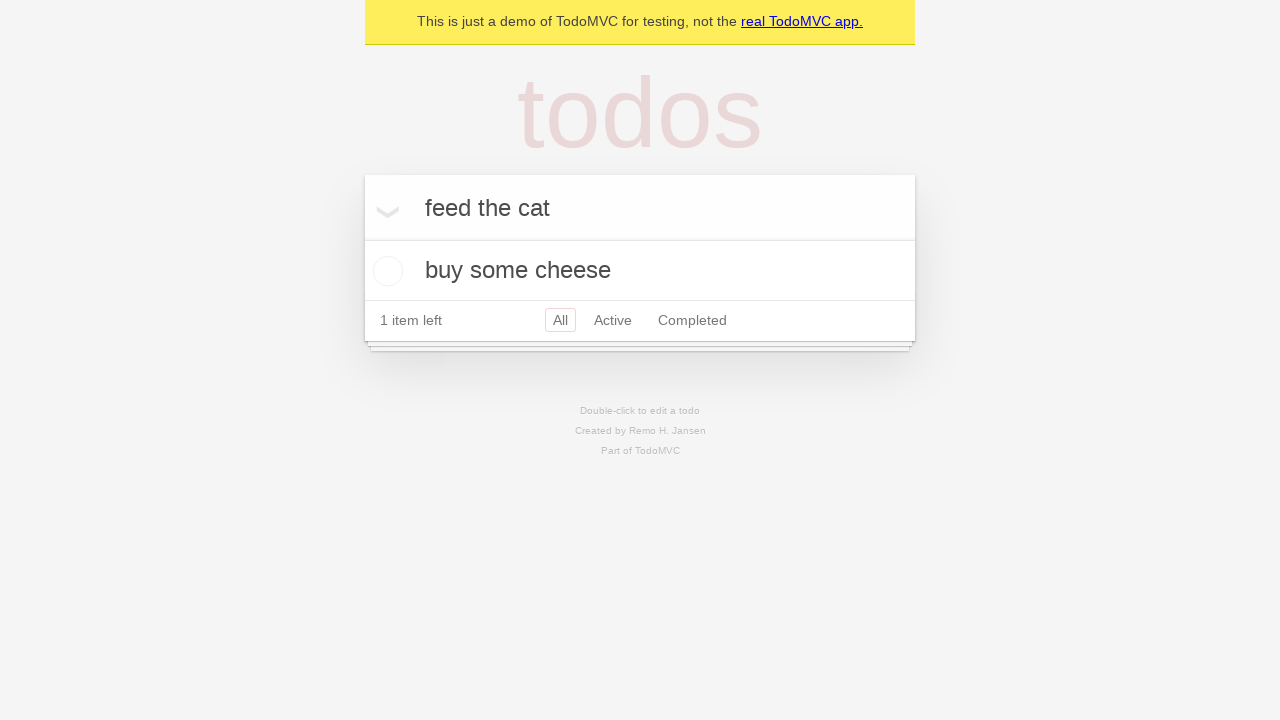

Pressed Enter to create second todo on internal:attr=[placeholder="What needs to be done?"i]
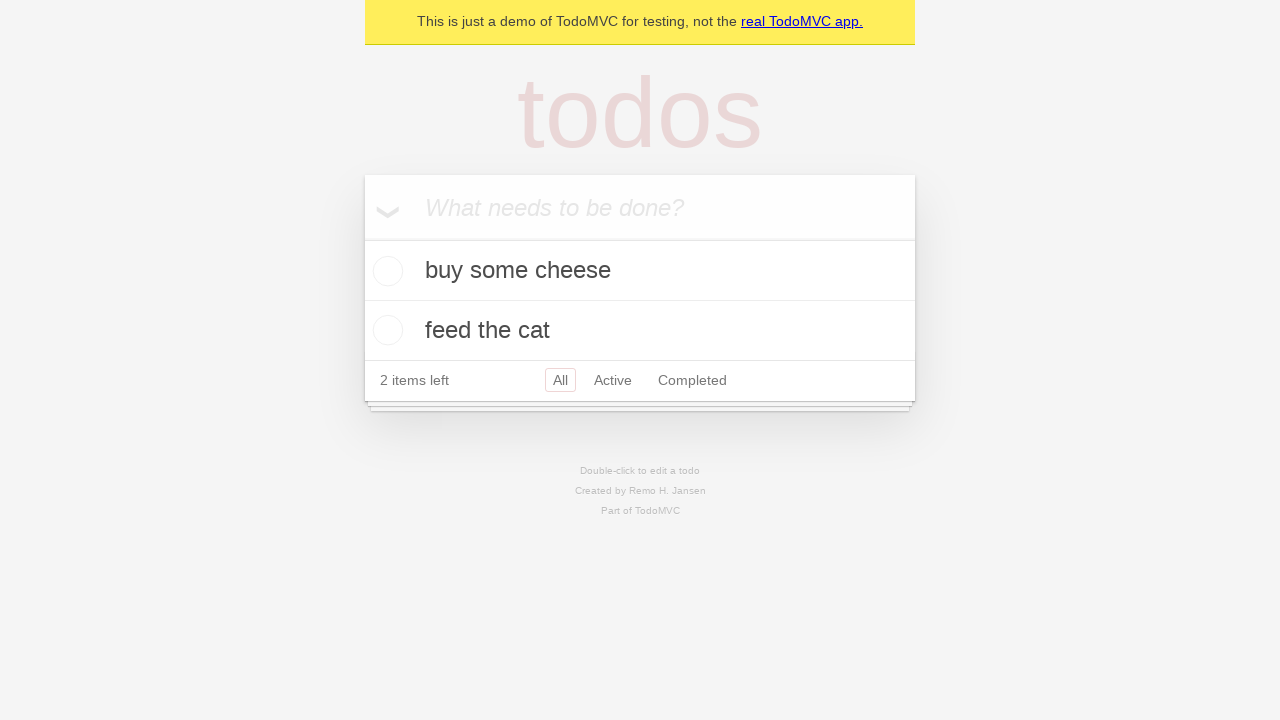

Filled third todo input with 'book a doctors appointment' on internal:attr=[placeholder="What needs to be done?"i]
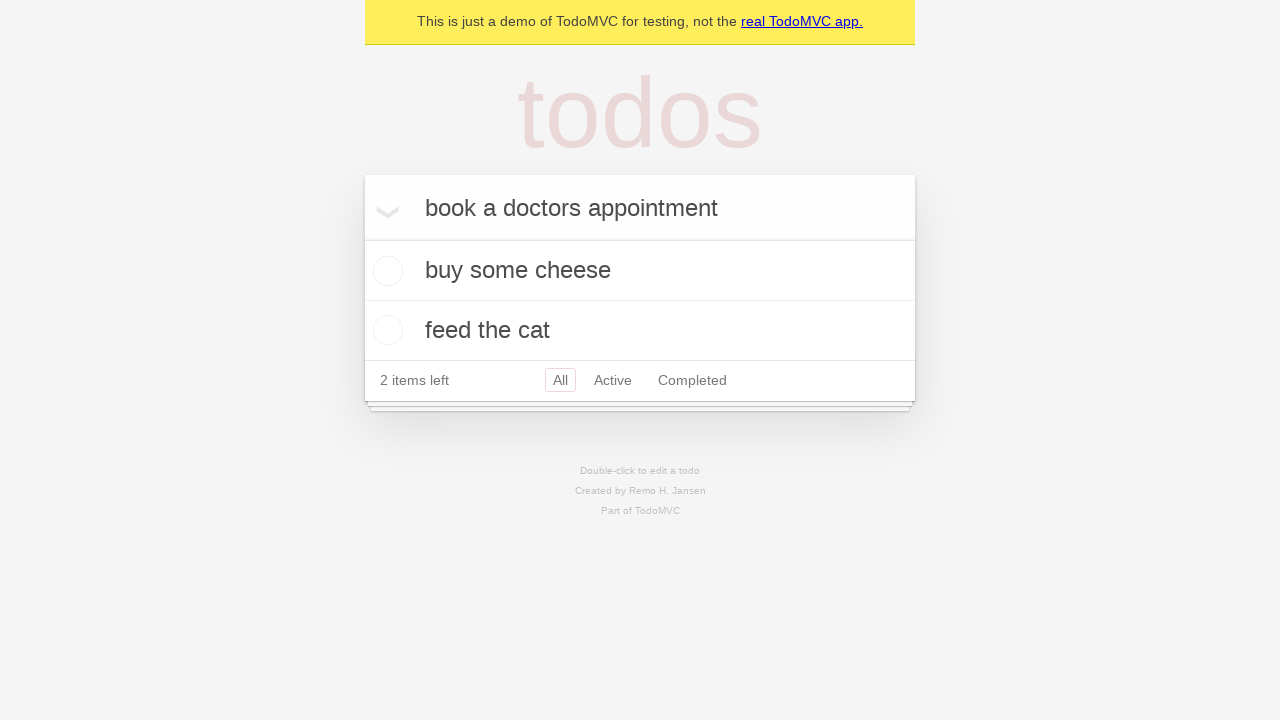

Pressed Enter to create third todo on internal:attr=[placeholder="What needs to be done?"i]
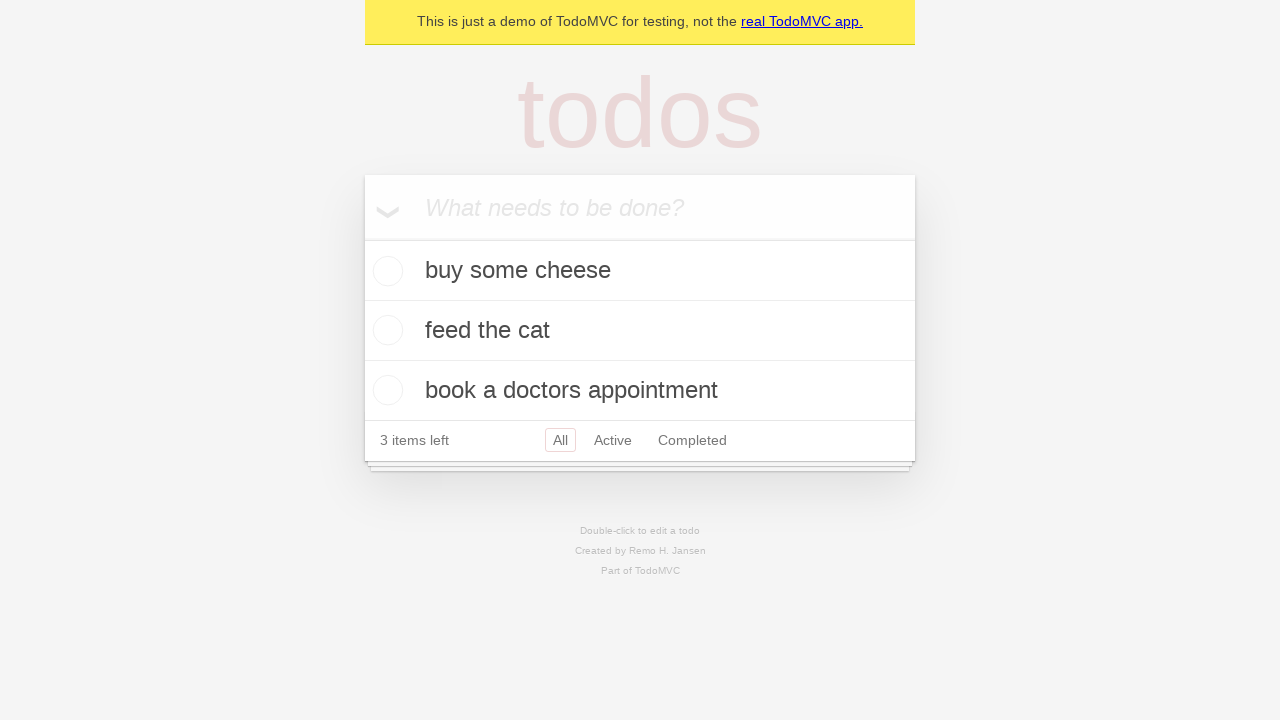

Waited for all three todos to be rendered
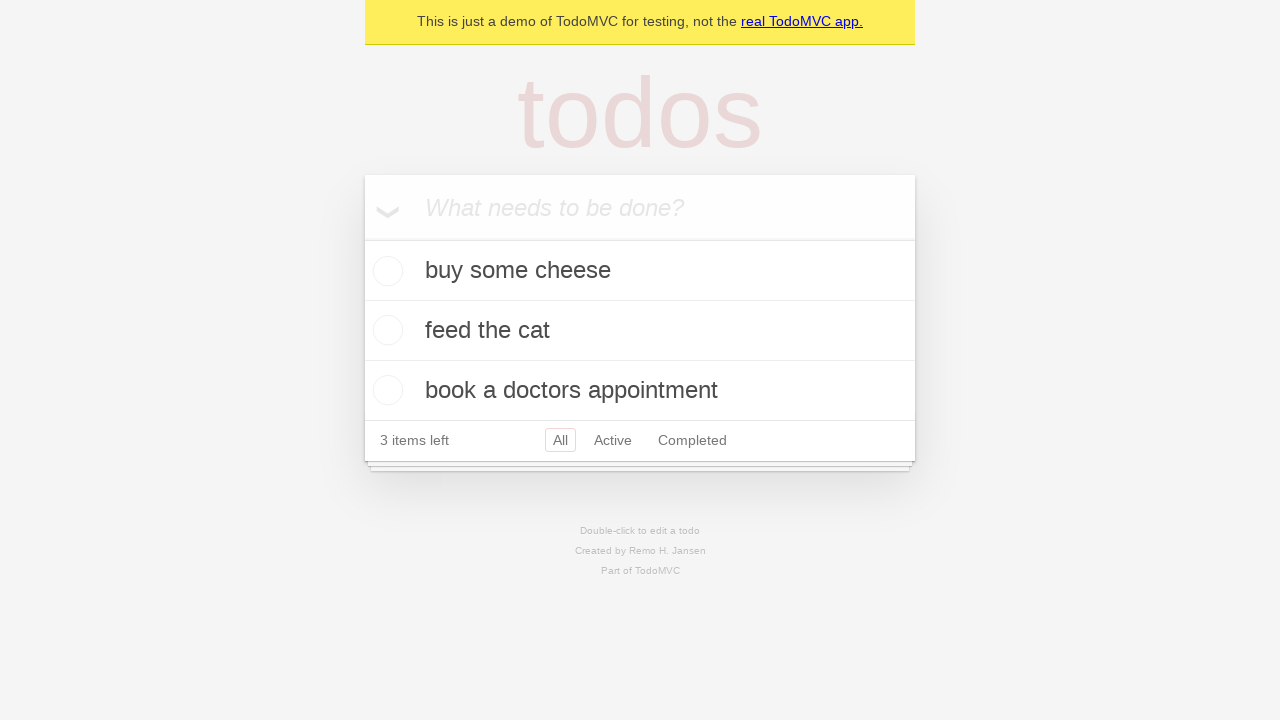

Double-clicked second todo item to enter edit mode at (640, 331) on internal:testid=[data-testid="todo-item"s] >> nth=1
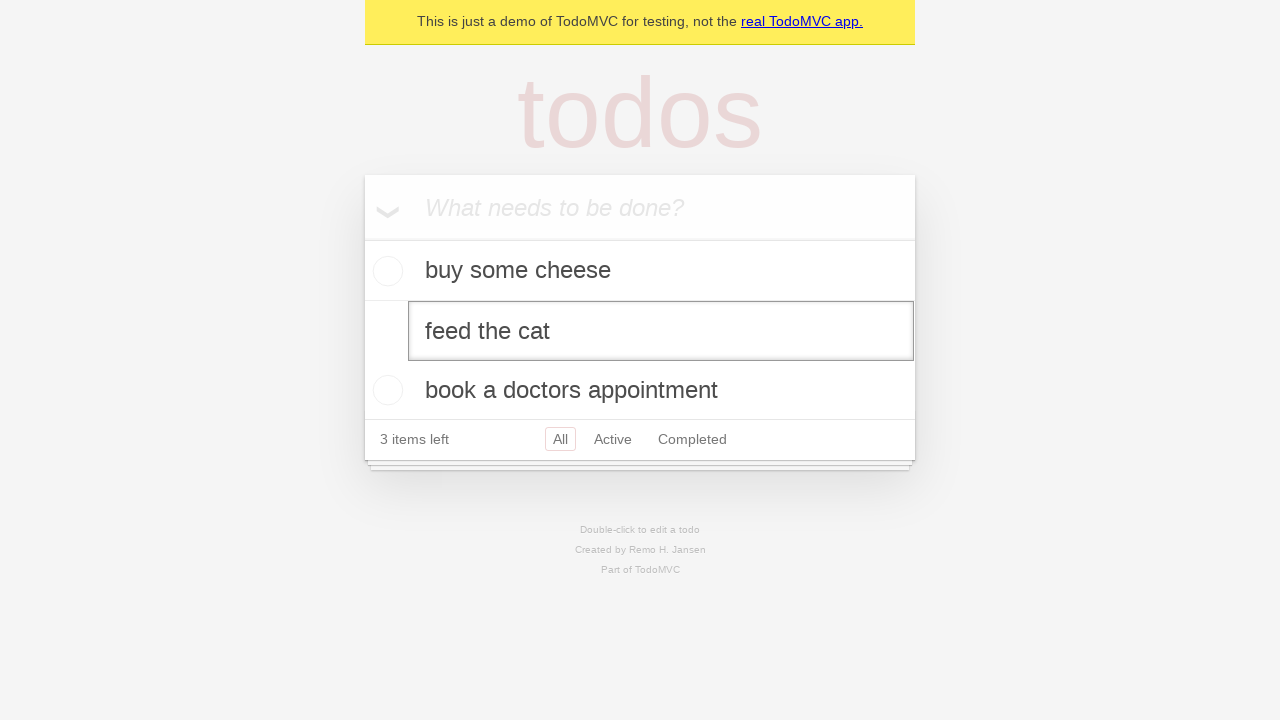

Filled edit box with 'buy some sausages' on internal:testid=[data-testid="todo-item"s] >> nth=1 >> internal:role=textbox[nam
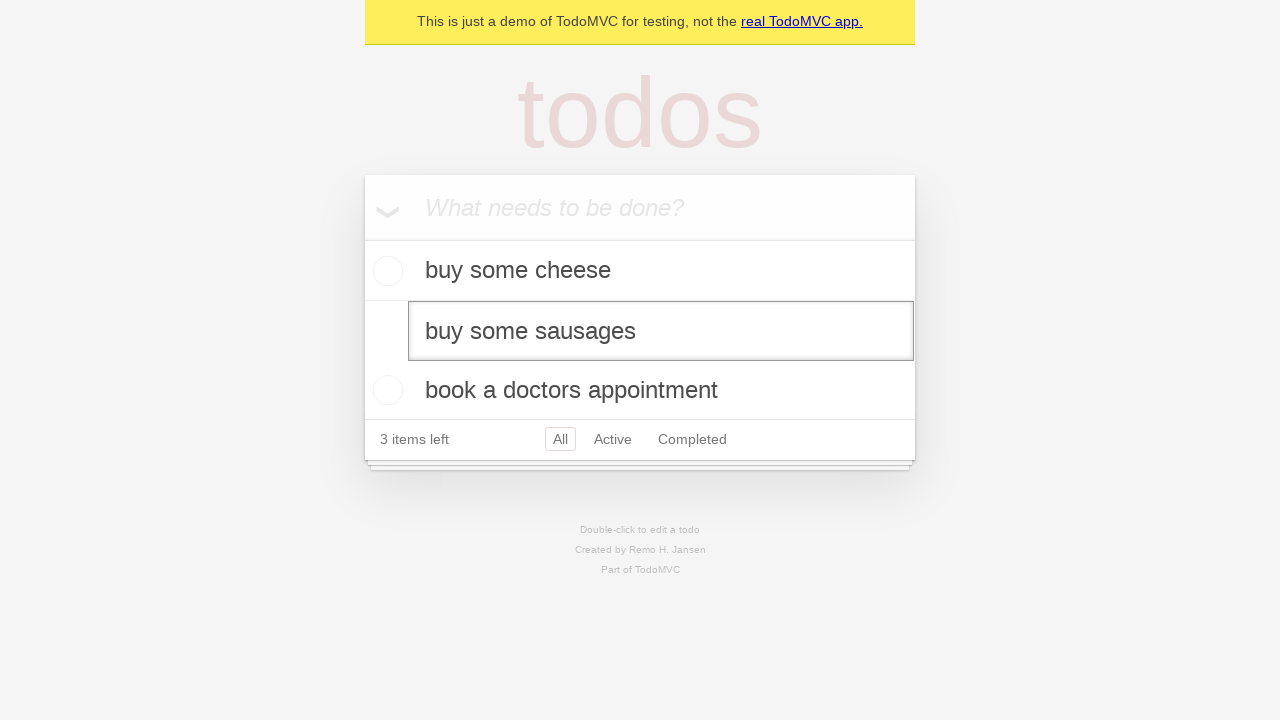

Pressed Escape to cancel edit without saving on internal:testid=[data-testid="todo-item"s] >> nth=1 >> internal:role=textbox[nam
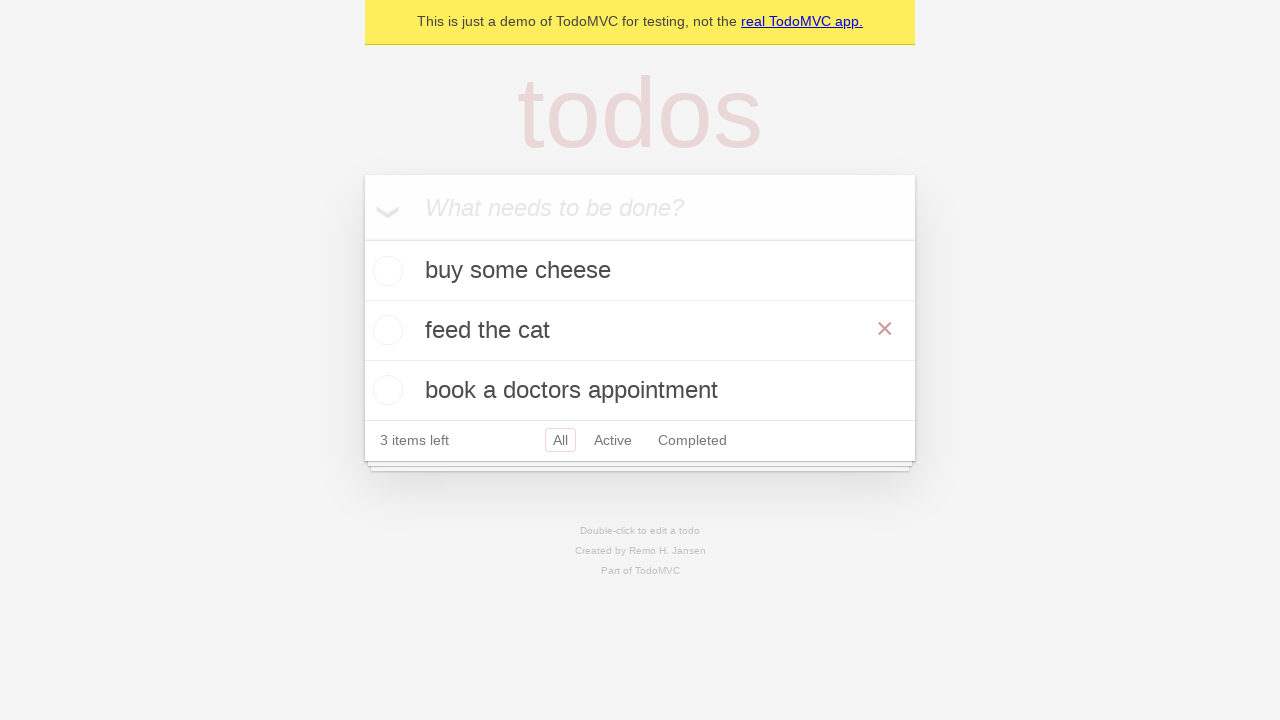

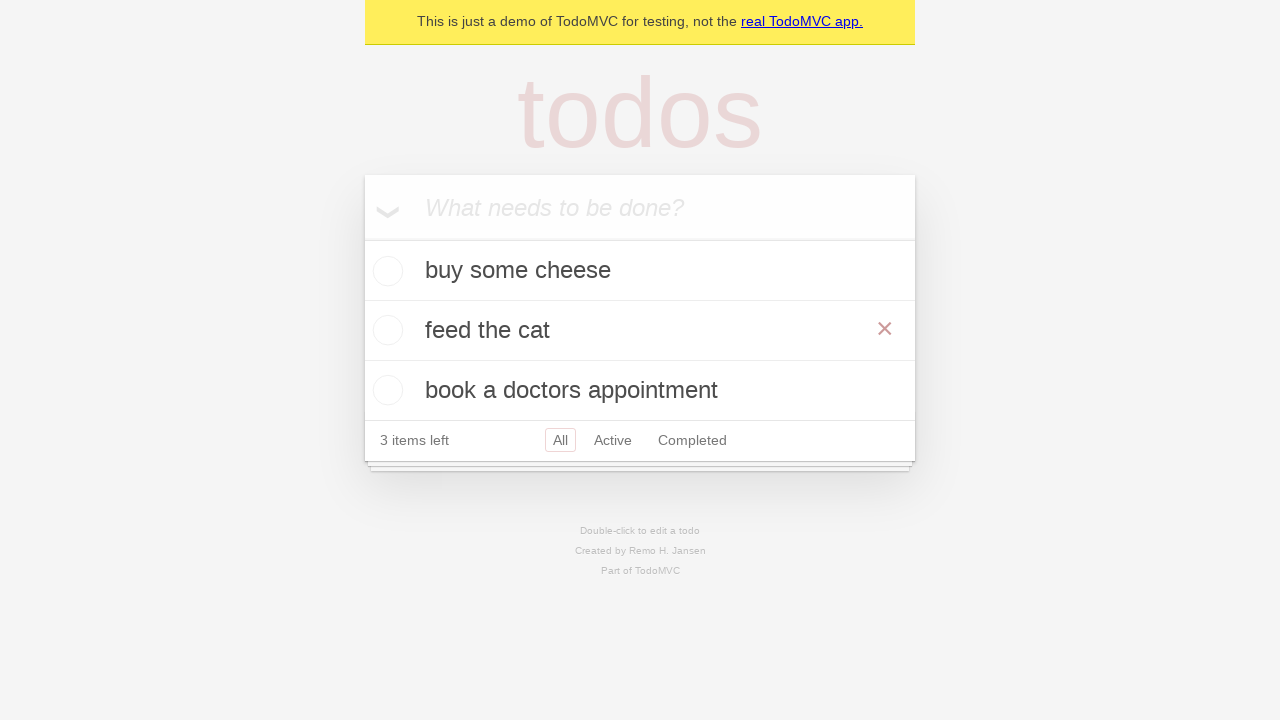